Tests clicking on the ParaSoft external link and verifies it opens parasoft.com in a new window

Starting URL: https://parabank.parasoft.com/parabank/index.htm

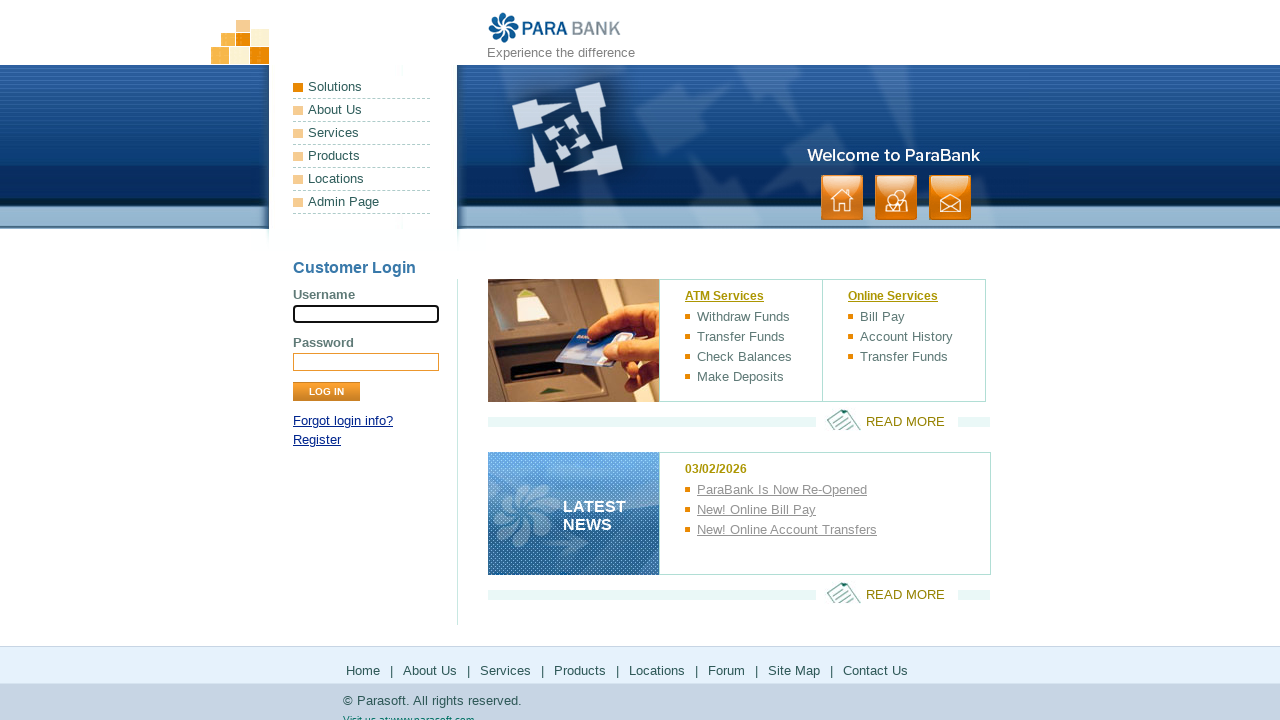

Stored reference to original page
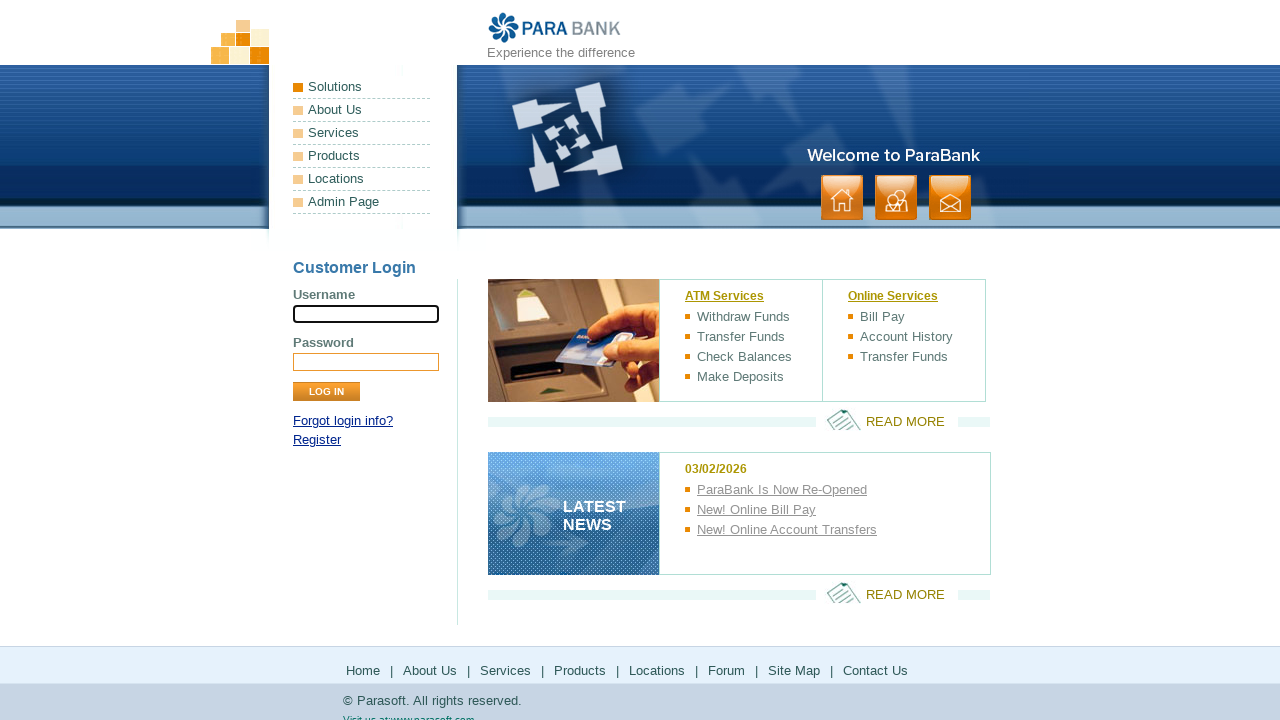

Clicked ParaSoft external link and new page opened at (432, 710) on a:has-text('ParaSoft')
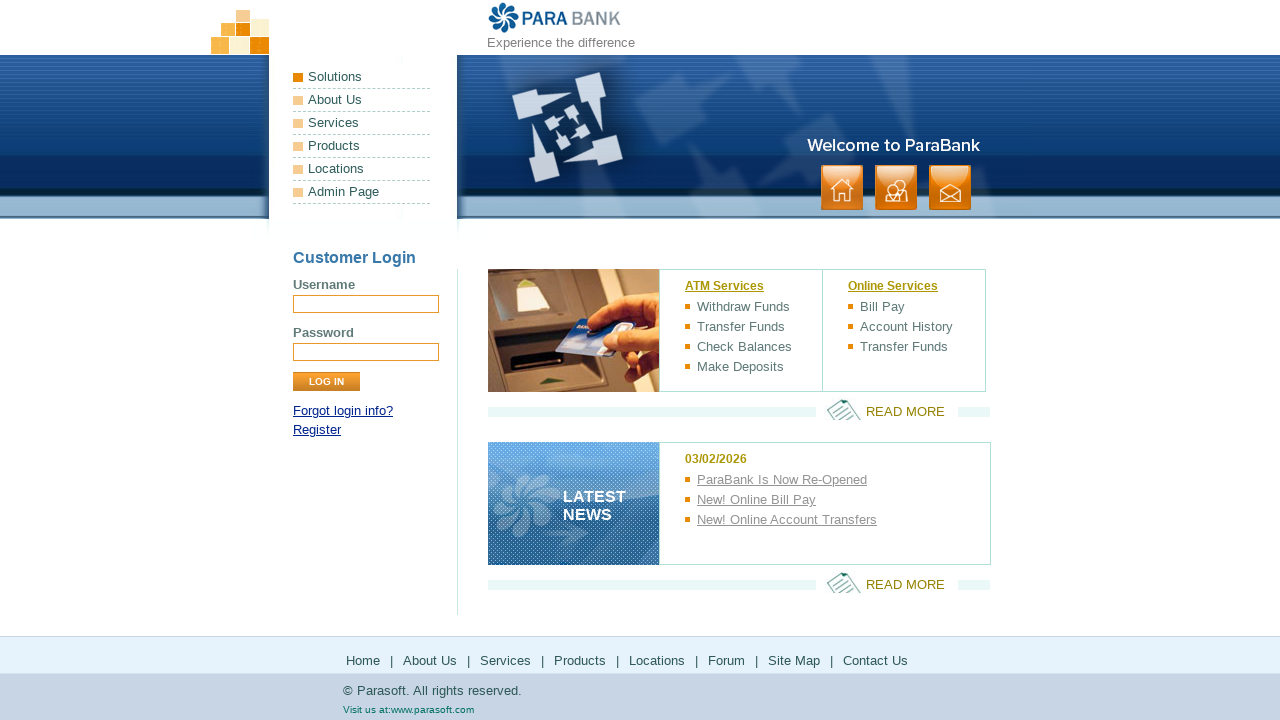

Retrieved new page object from context
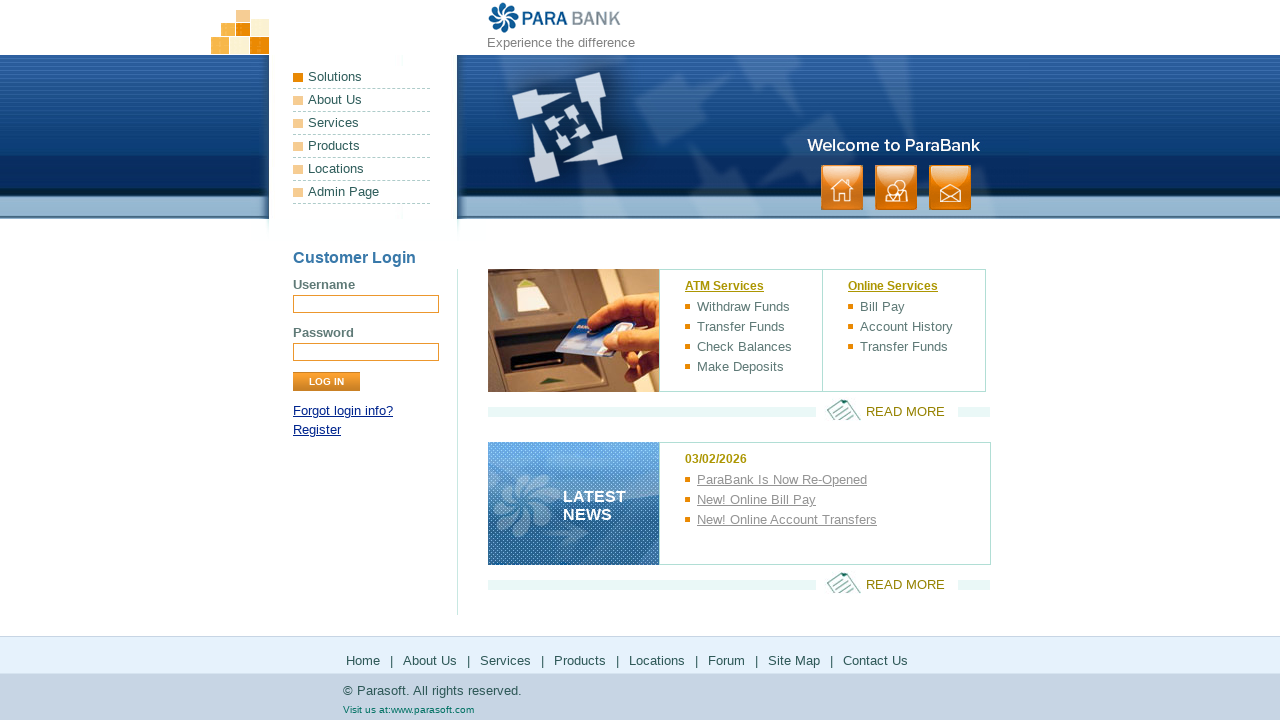

New page finished loading
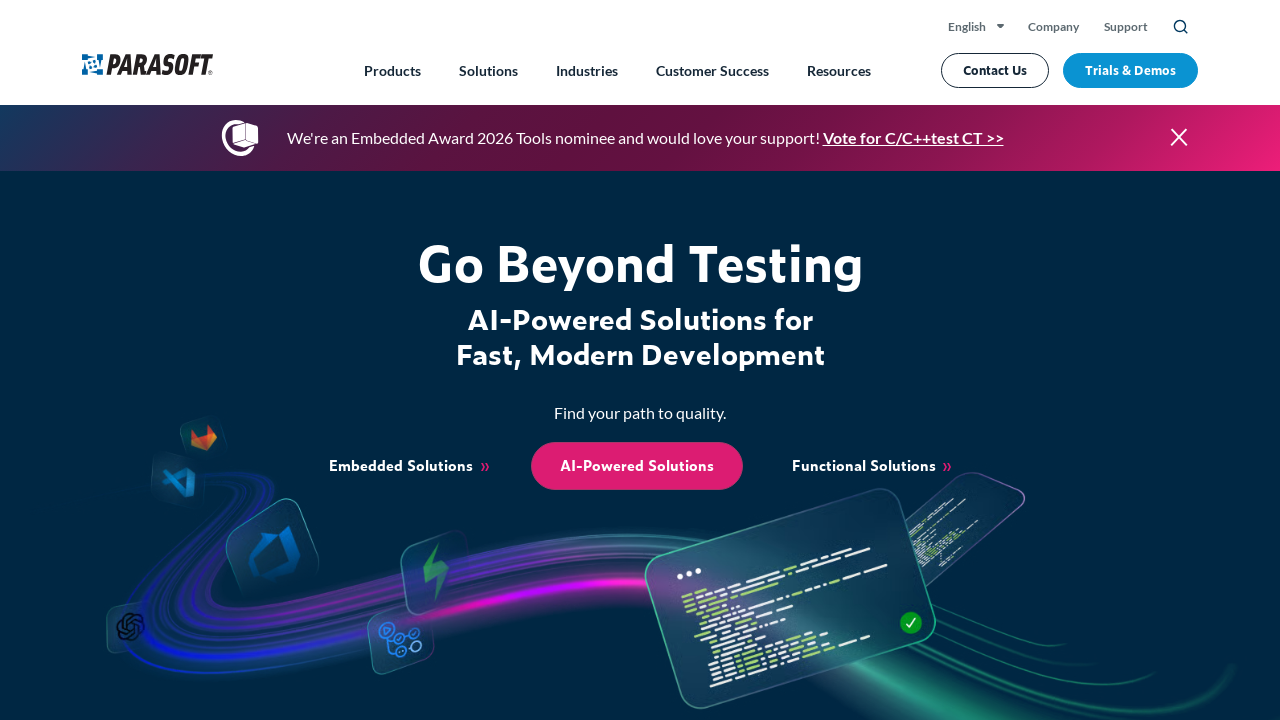

Verified new page URL contains parasoft.com
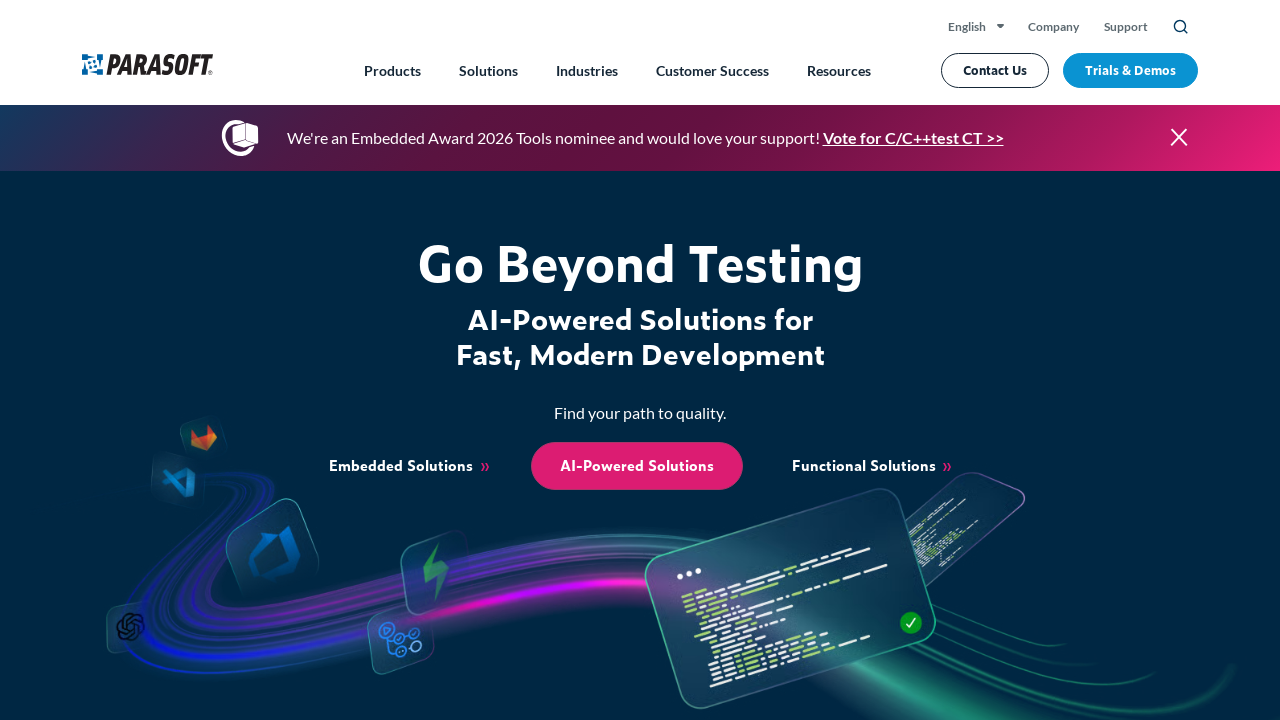

Closed new page and returned to original window
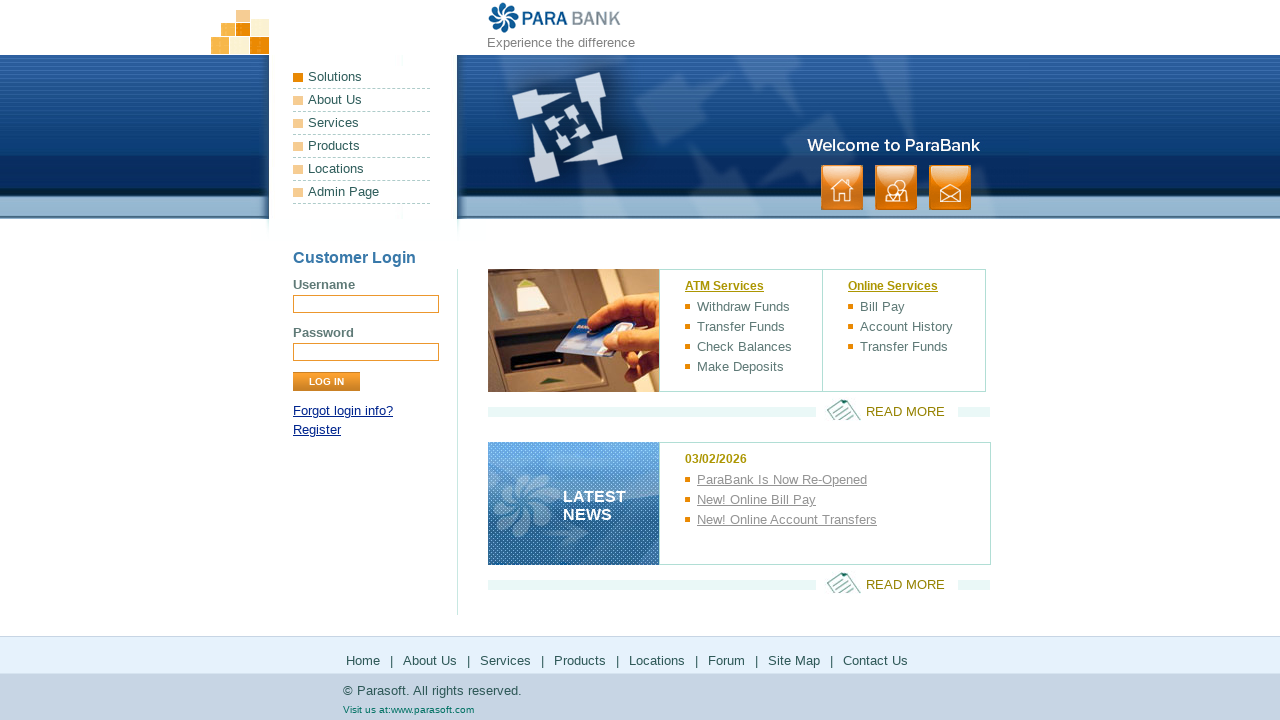

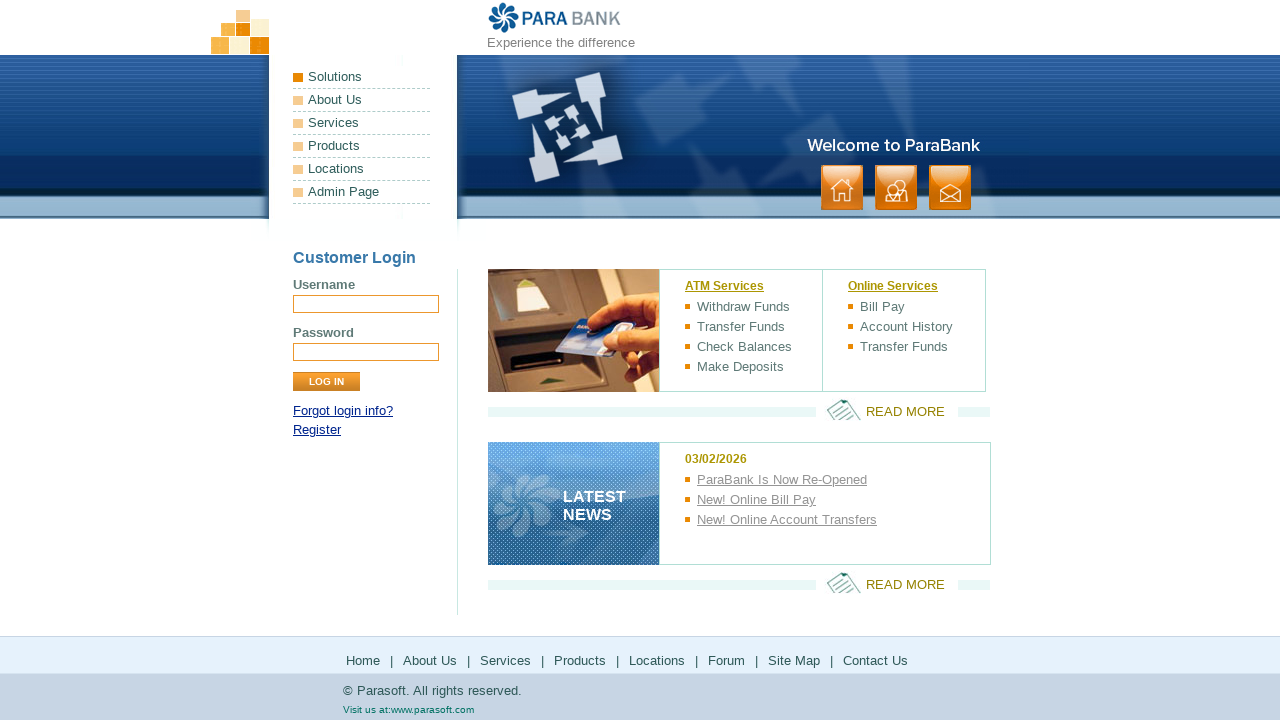